Tests removing an element on HerokuApp by adding and then deleting it

Starting URL: https://the-internet.herokuapp.com/

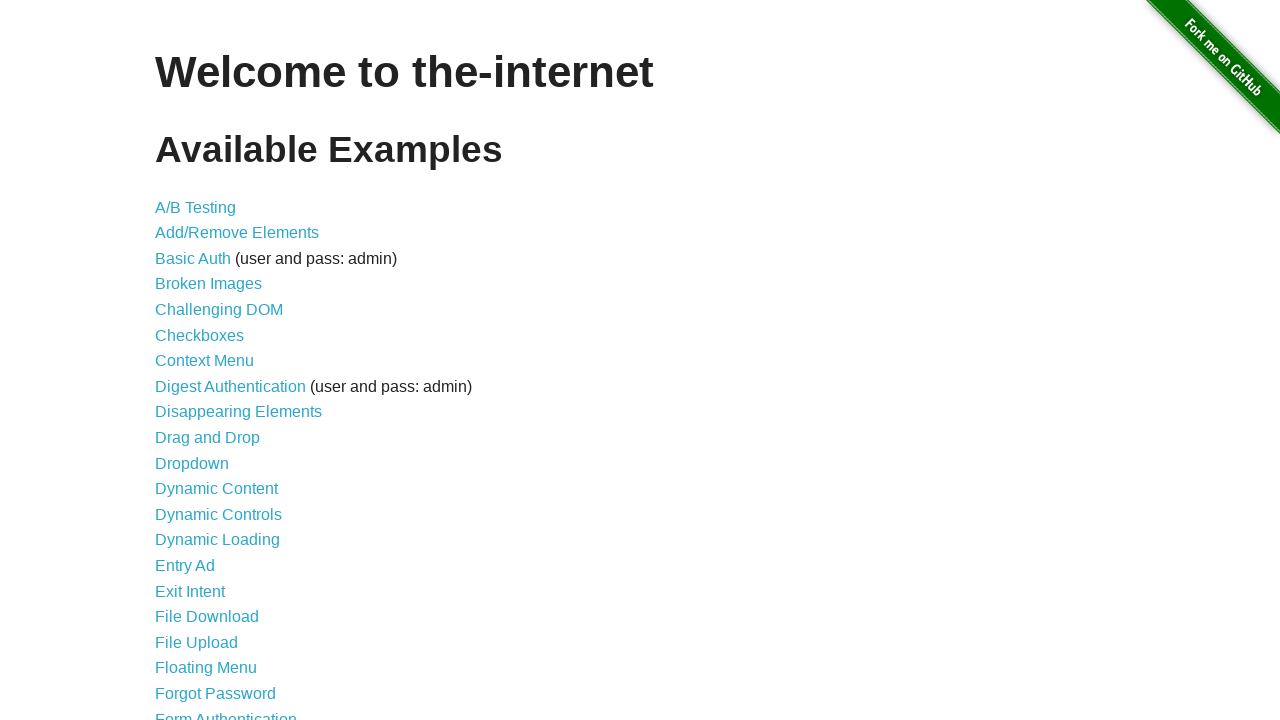

Clicked on Add/Remove Elements link at (237, 233) on a[href='/add_remove_elements/']
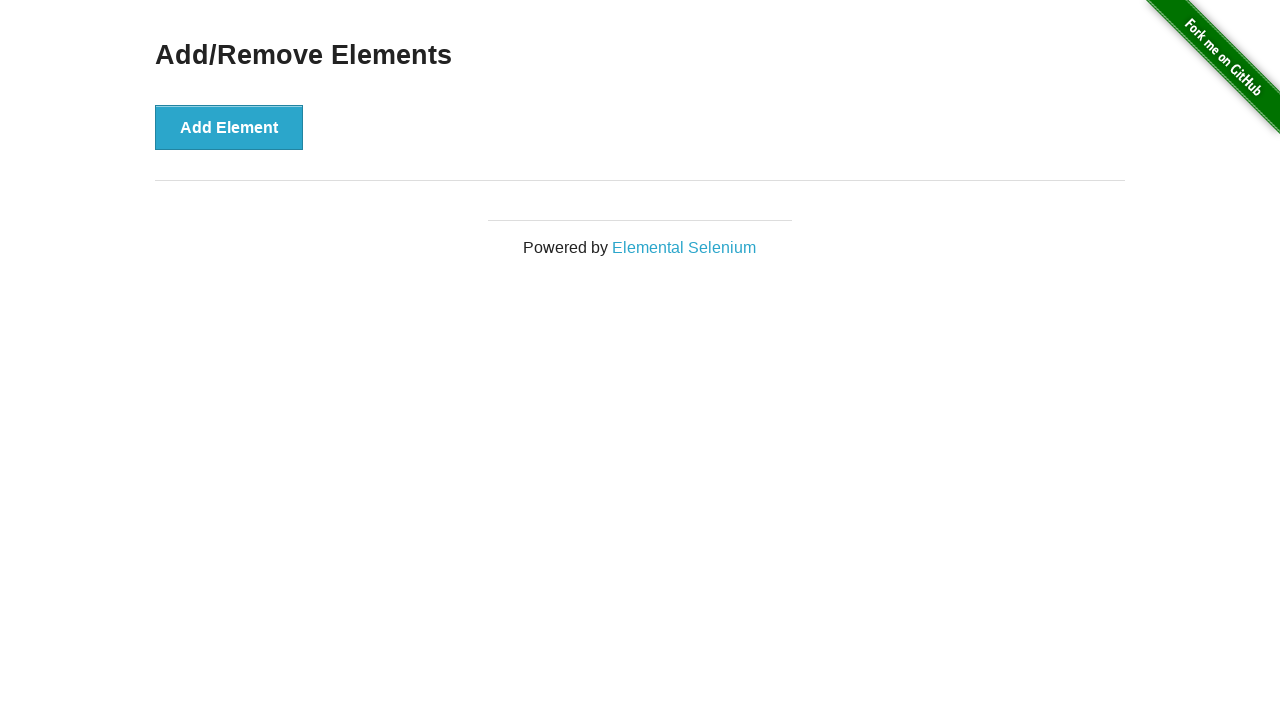

Clicked Add Element button at (229, 127) on button[onclick='addElement()']
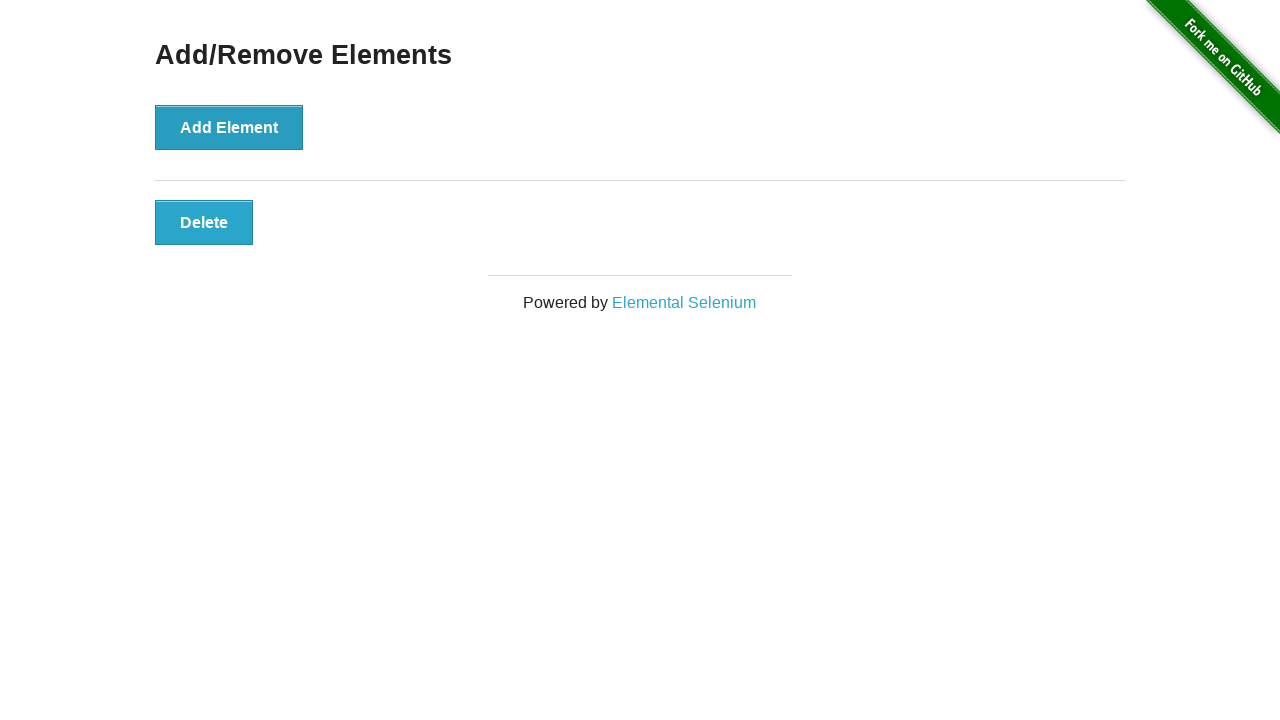

Element appeared after clicking Add button
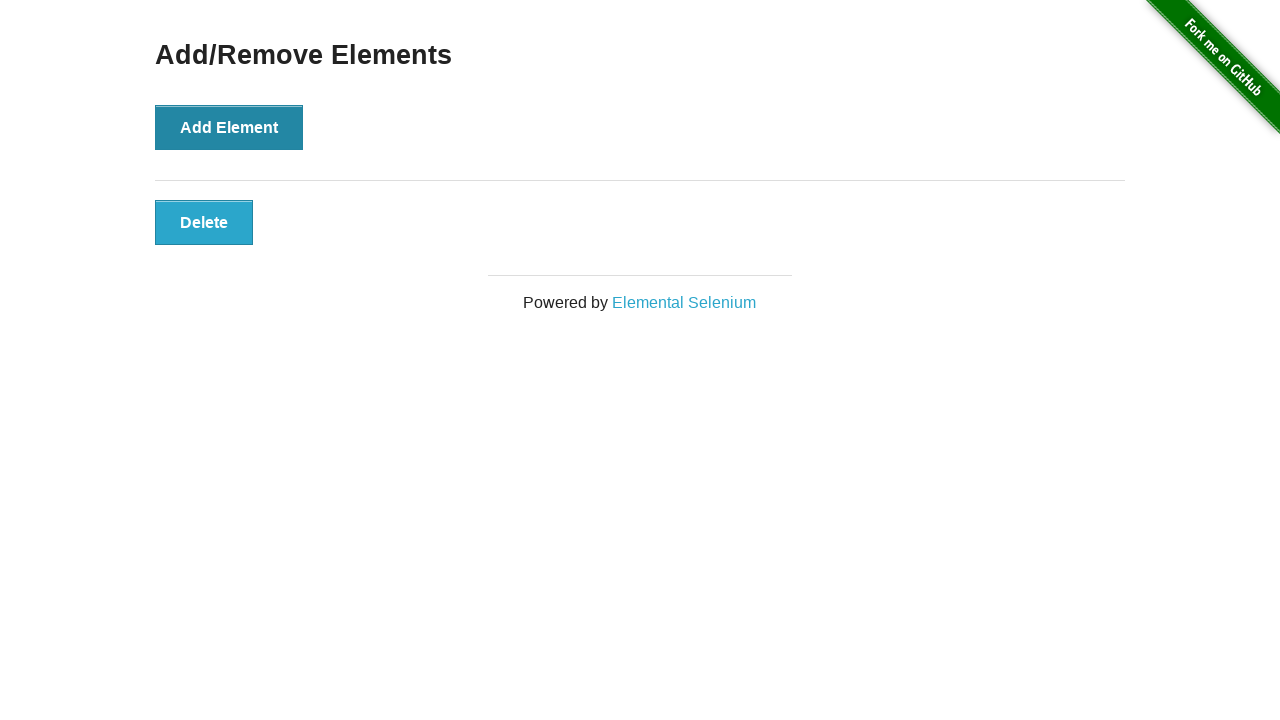

Clicked Delete button to remove the element at (204, 222) on button.added-manually
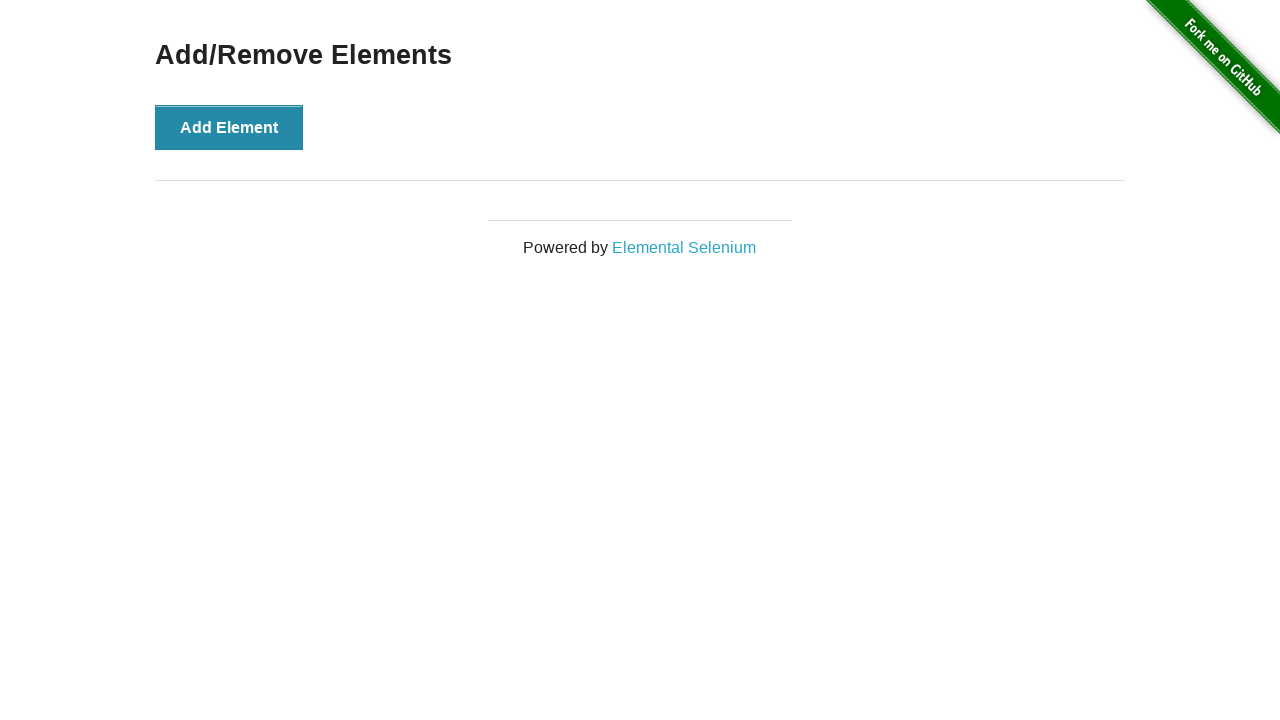

Verified that the element was successfully removed
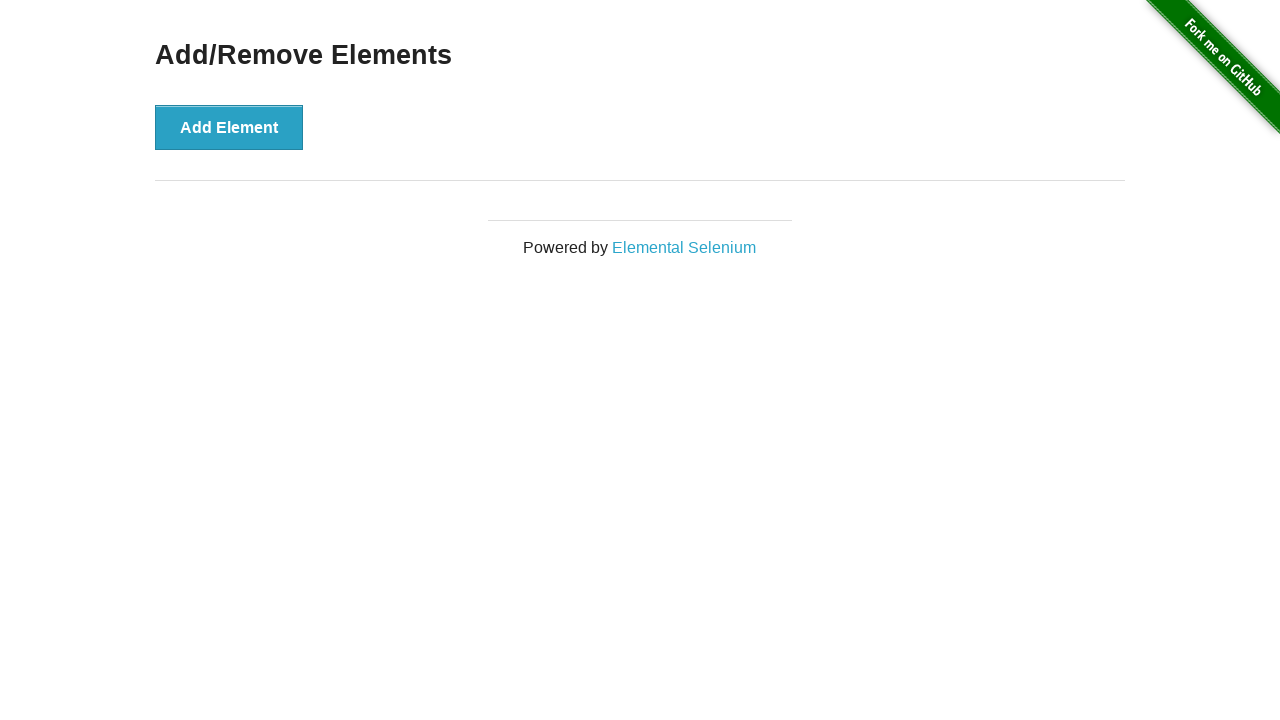

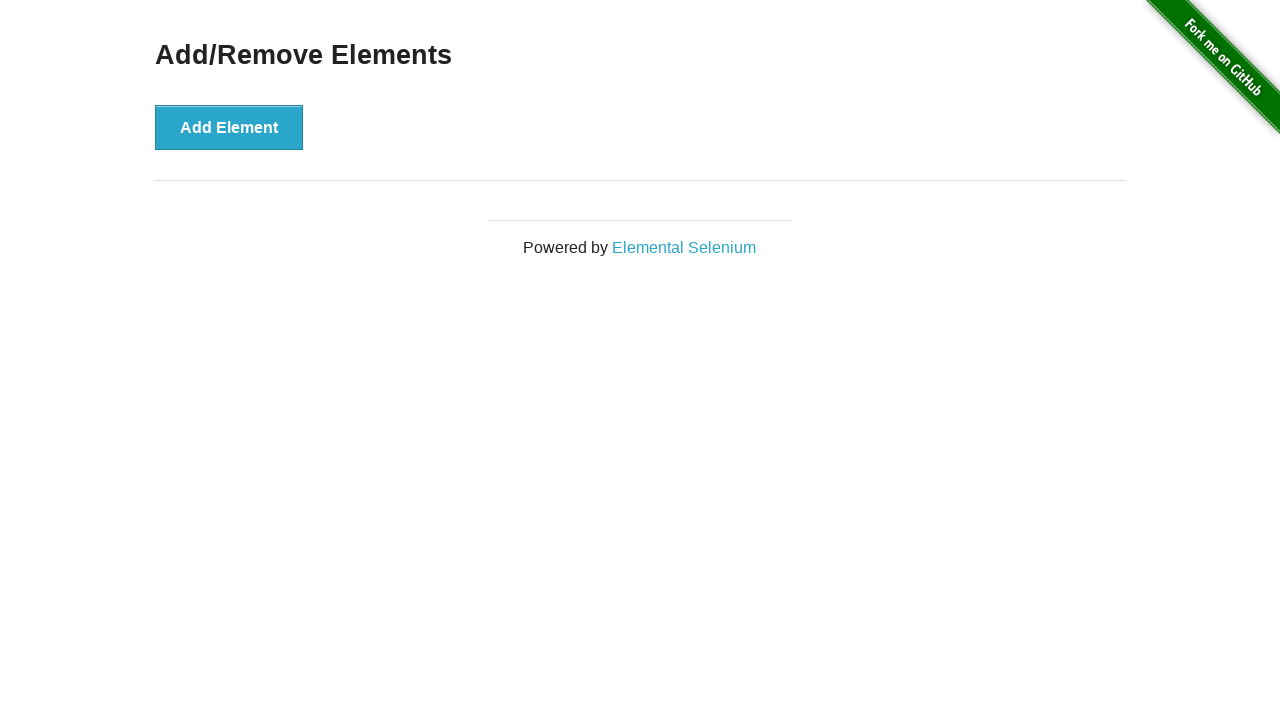